Tests navigation to the Books section by clicking the Books menu item in the header

Starting URL: https://www.labirint.ru

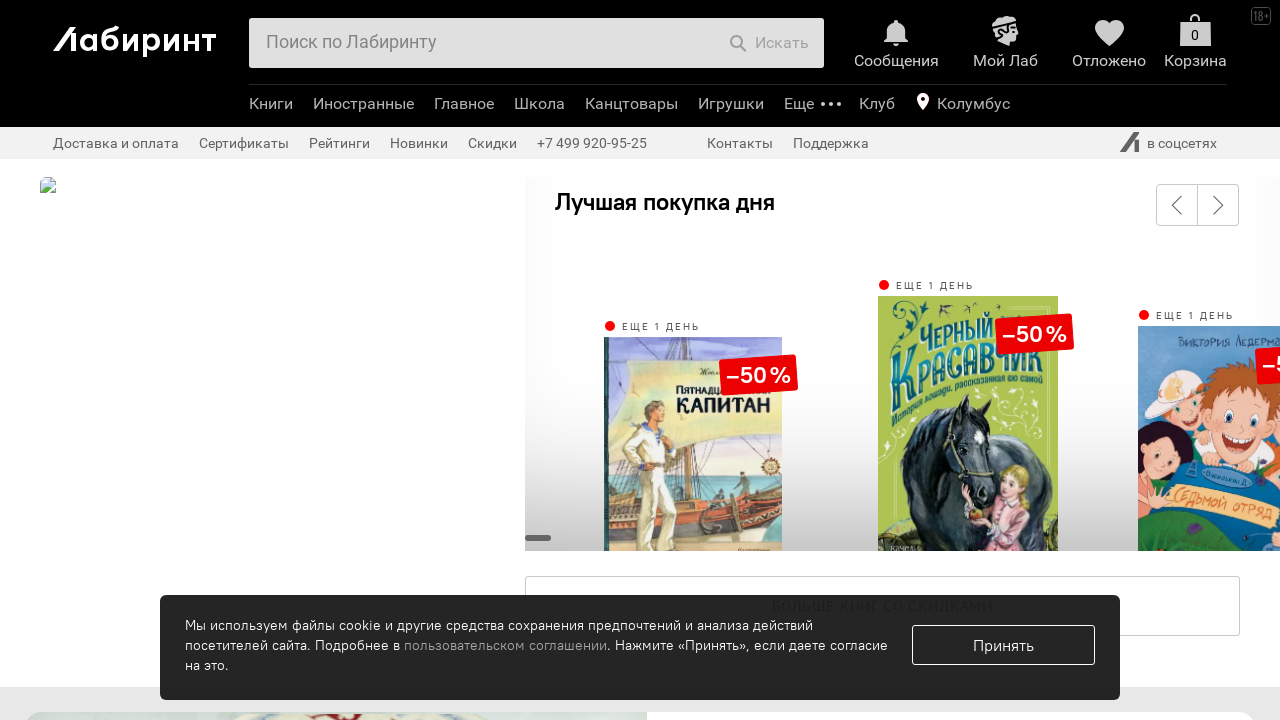

Clicked Books menu item in the header at (271, 104) on span.b-header-b-menu-e-link.top-link-menu.first-child > a
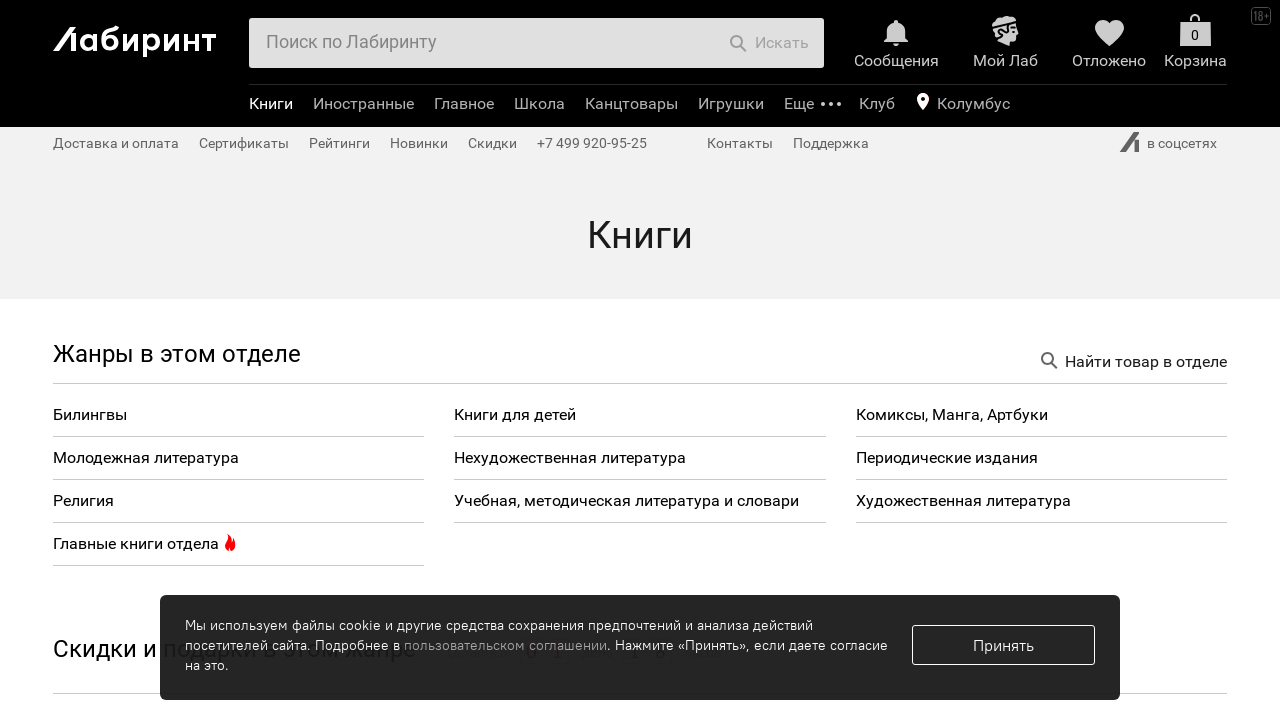

Waited for navigation to Books section to complete
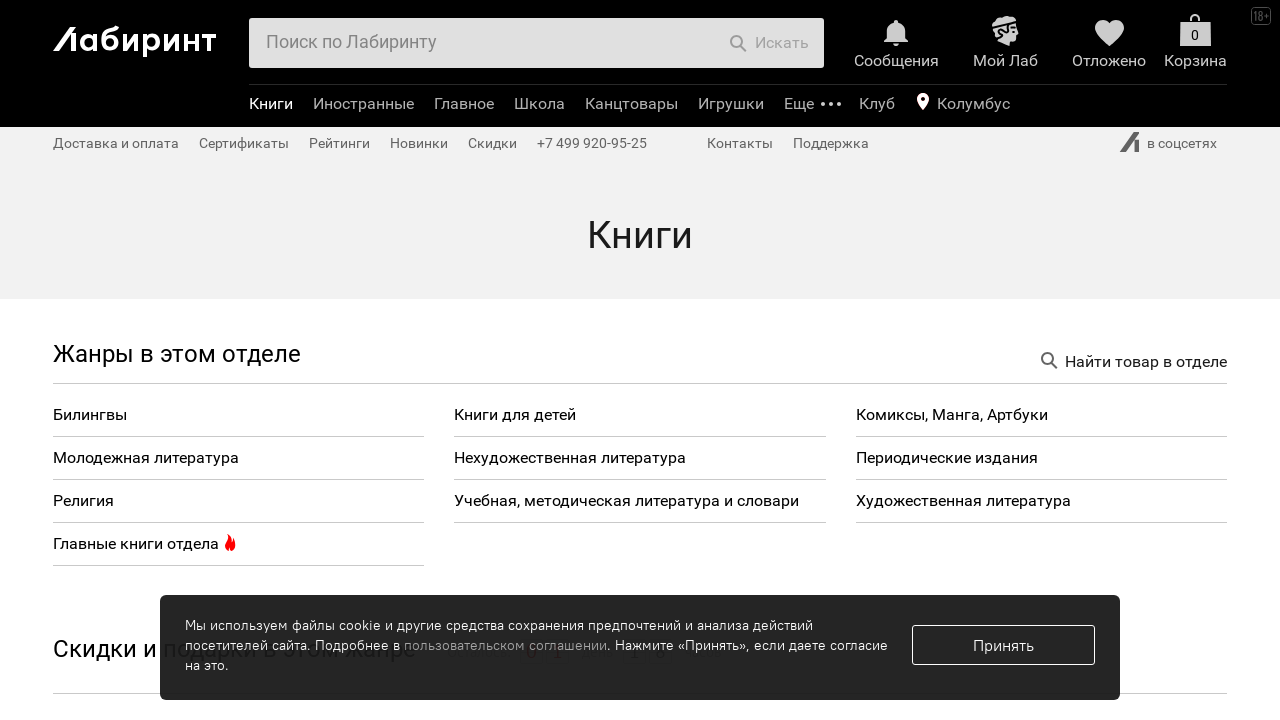

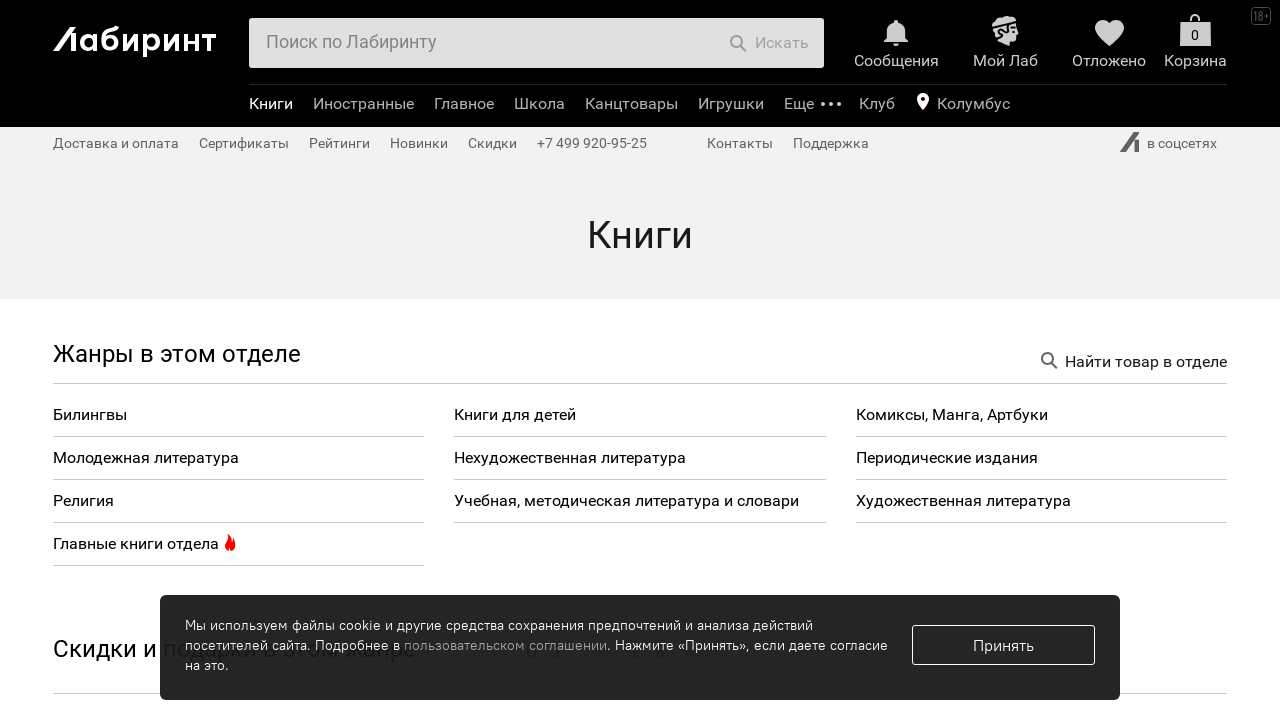